Tests the complete Scratch website registration flow by filling in username, password, country, date of birth, gender, and email fields through multiple registration steps

Starting URL: https://scratch.mit.edu/

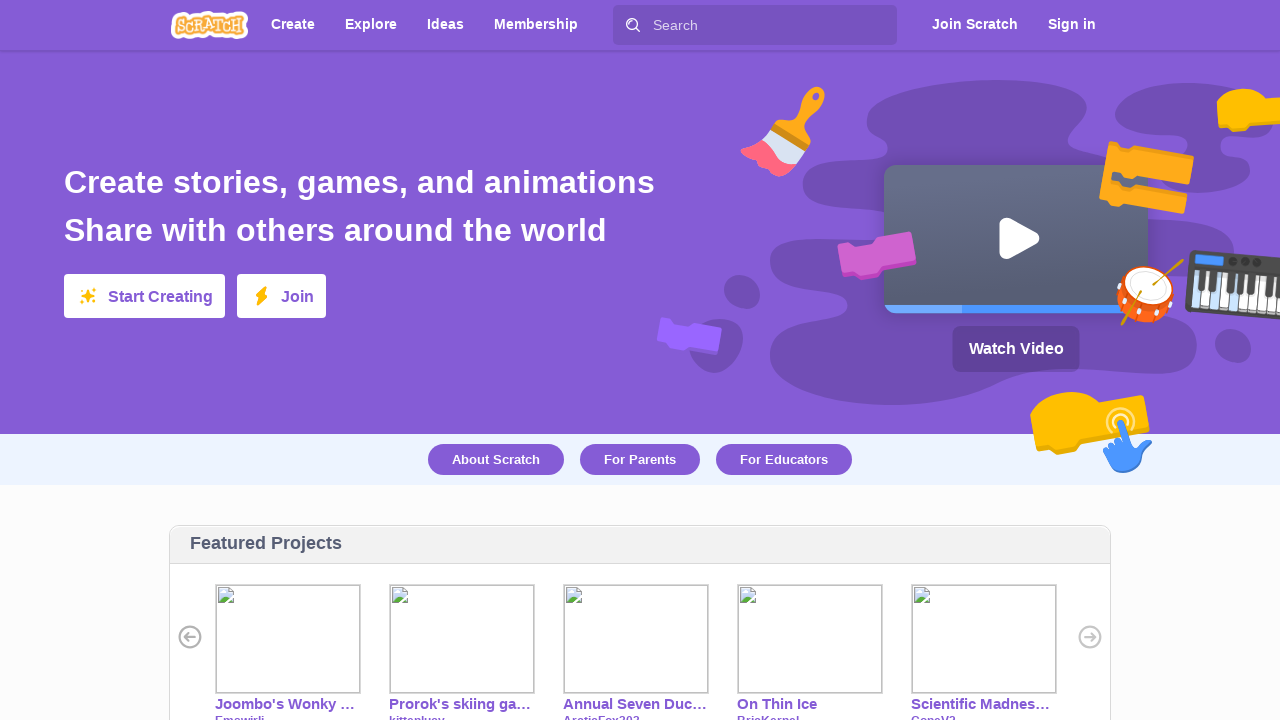

Clicked 'Join Scratch' link to open registration modal at (975, 25) on a.registrationLink
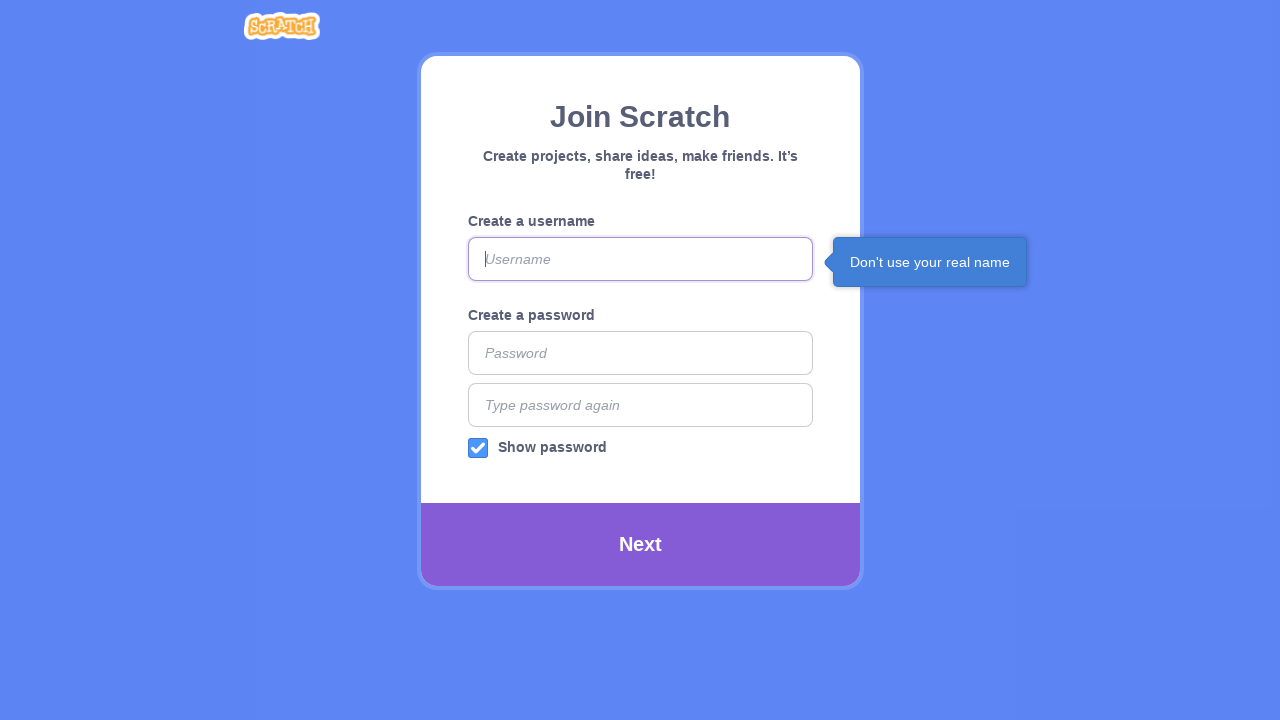

Registration modal loaded and is visible
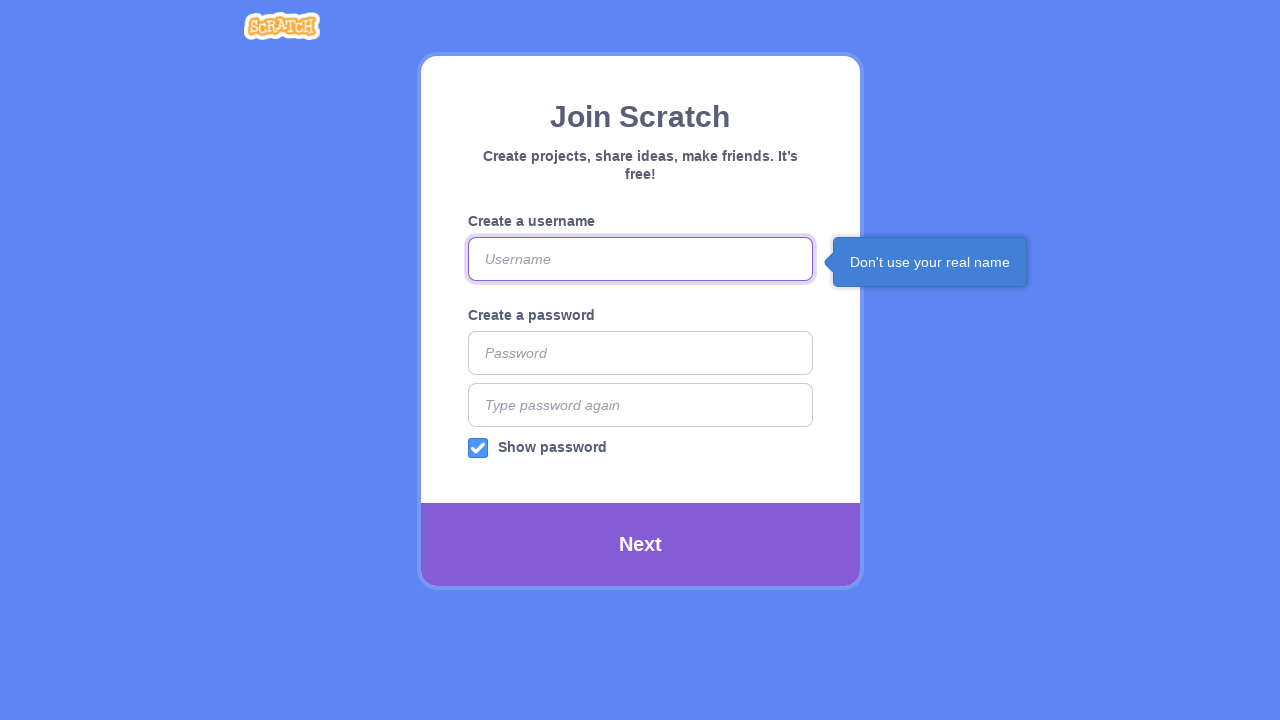

Filled username field with 'user20078212' on input#username.formik-input.join-flow-input
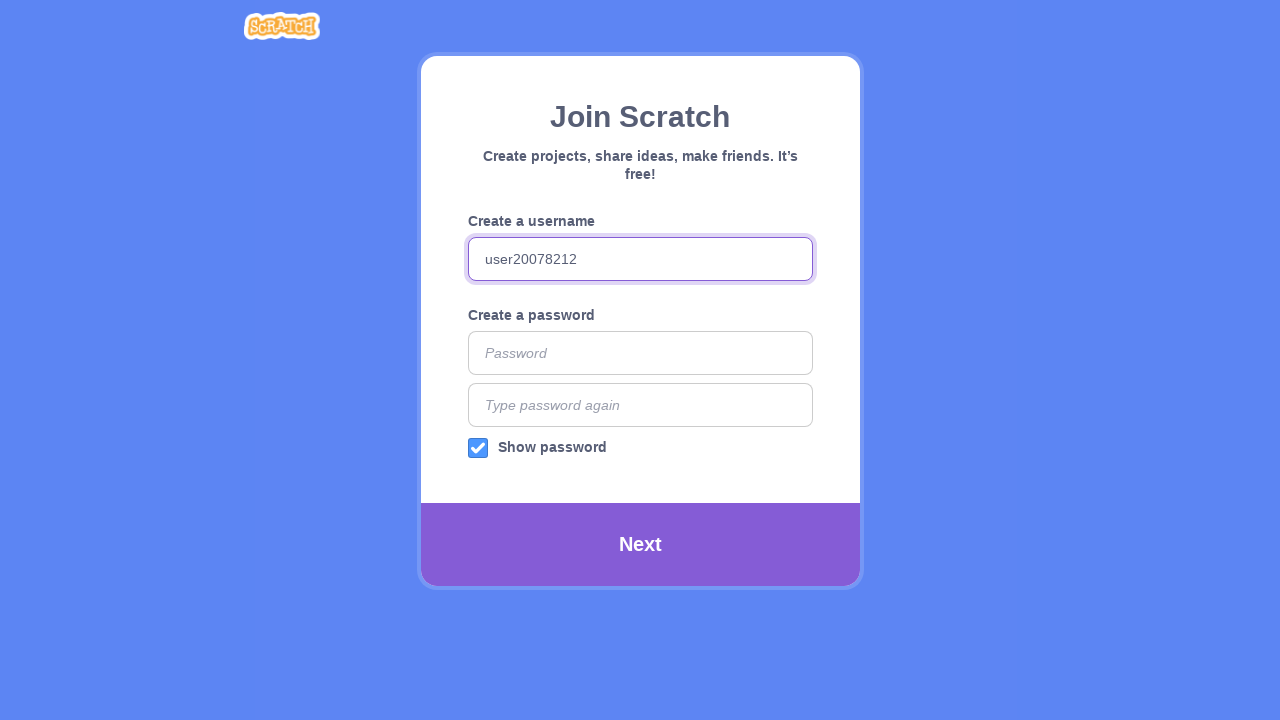

Filled password field with 'password20078212' on #password
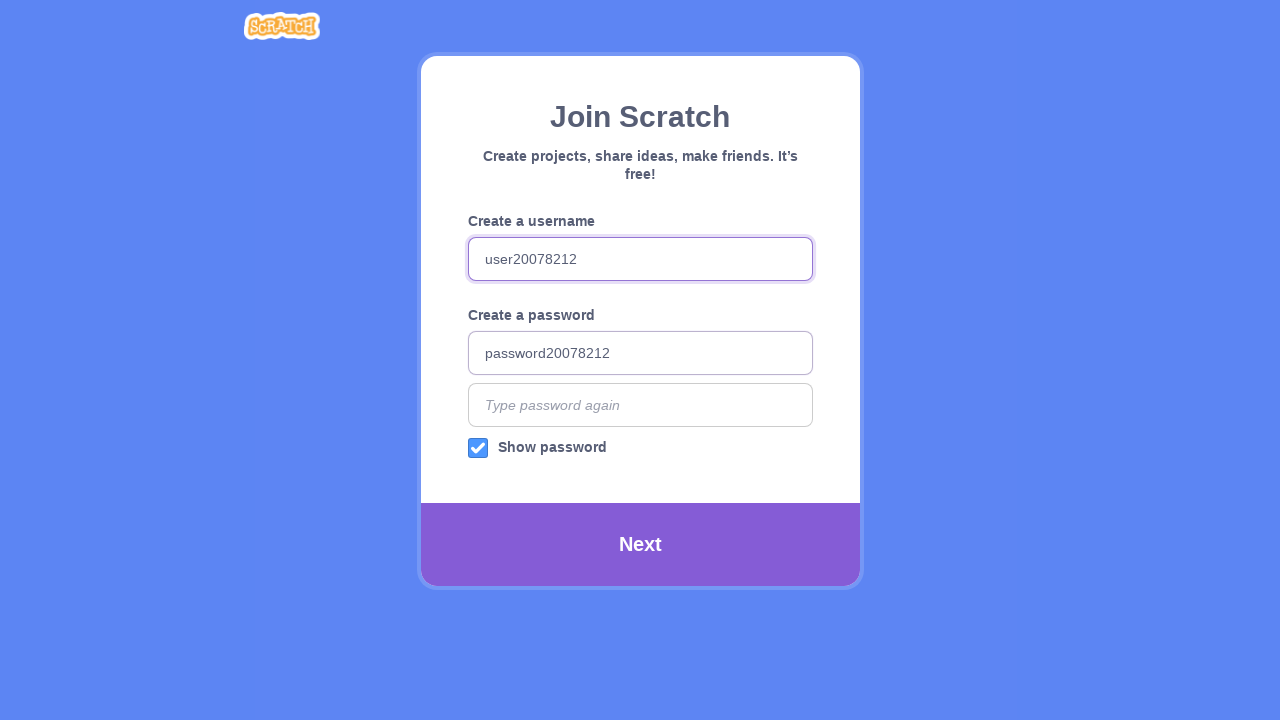

Filled password confirmation field with 'password20078212' on #passwordConfirm
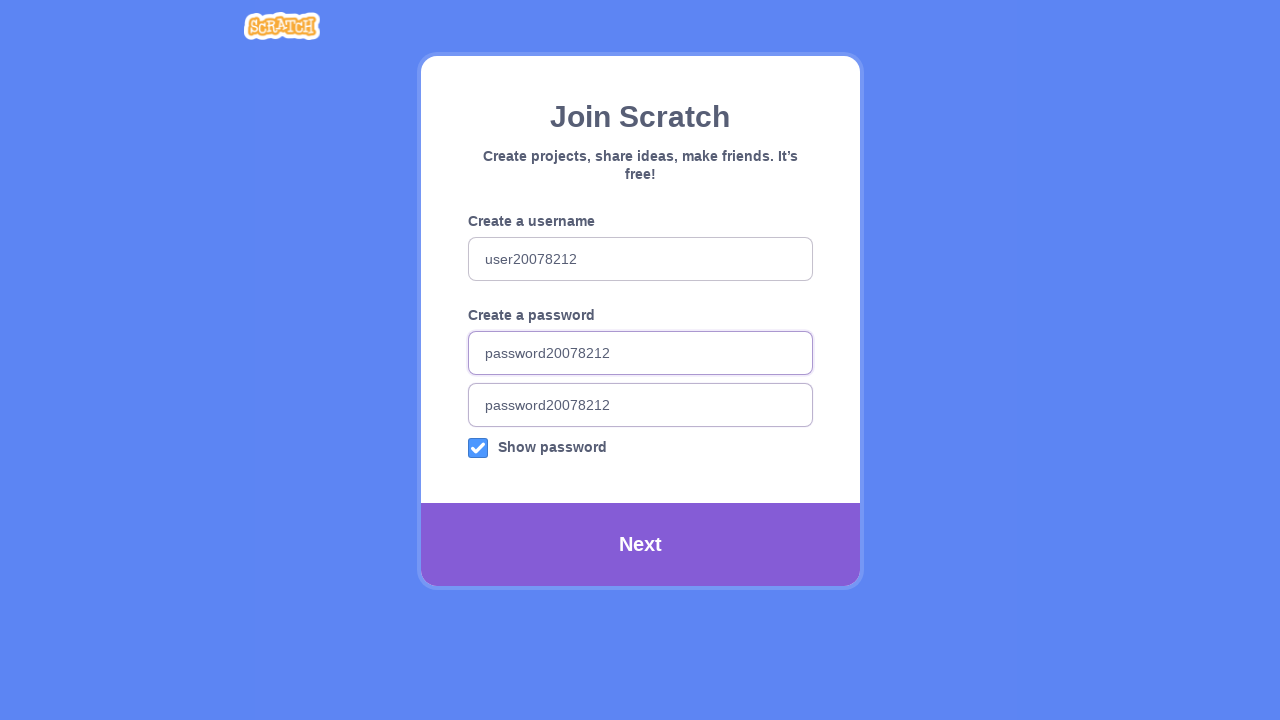

Clicked next button to proceed to country selection step at (640, 544) on div.modal-title.next-step-title
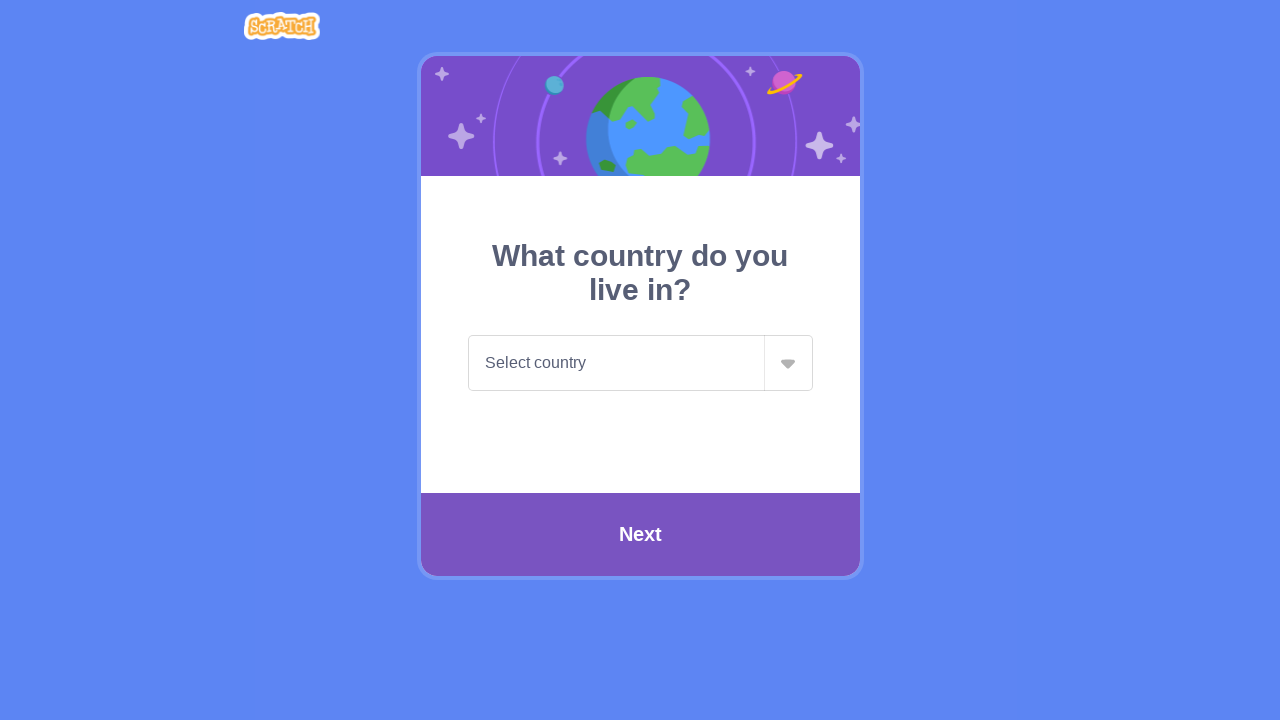

Country selection dropdown is now visible
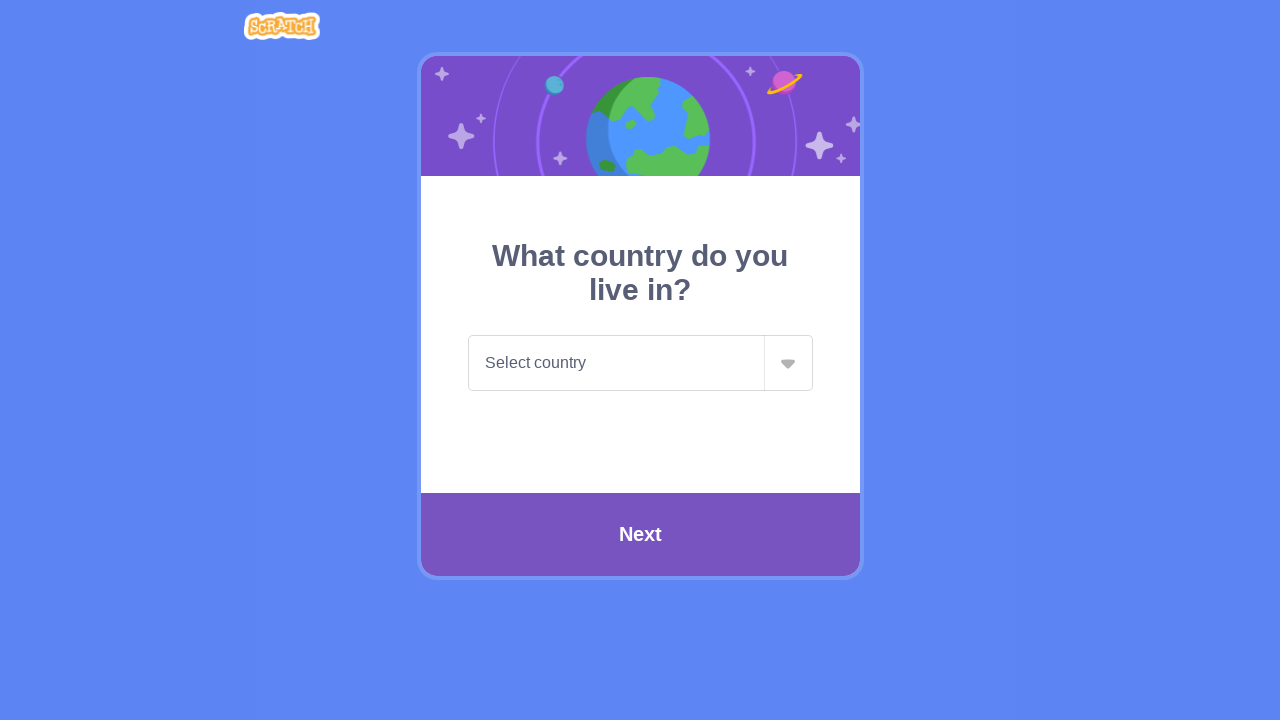

Selected 'Romania' from country dropdown on select
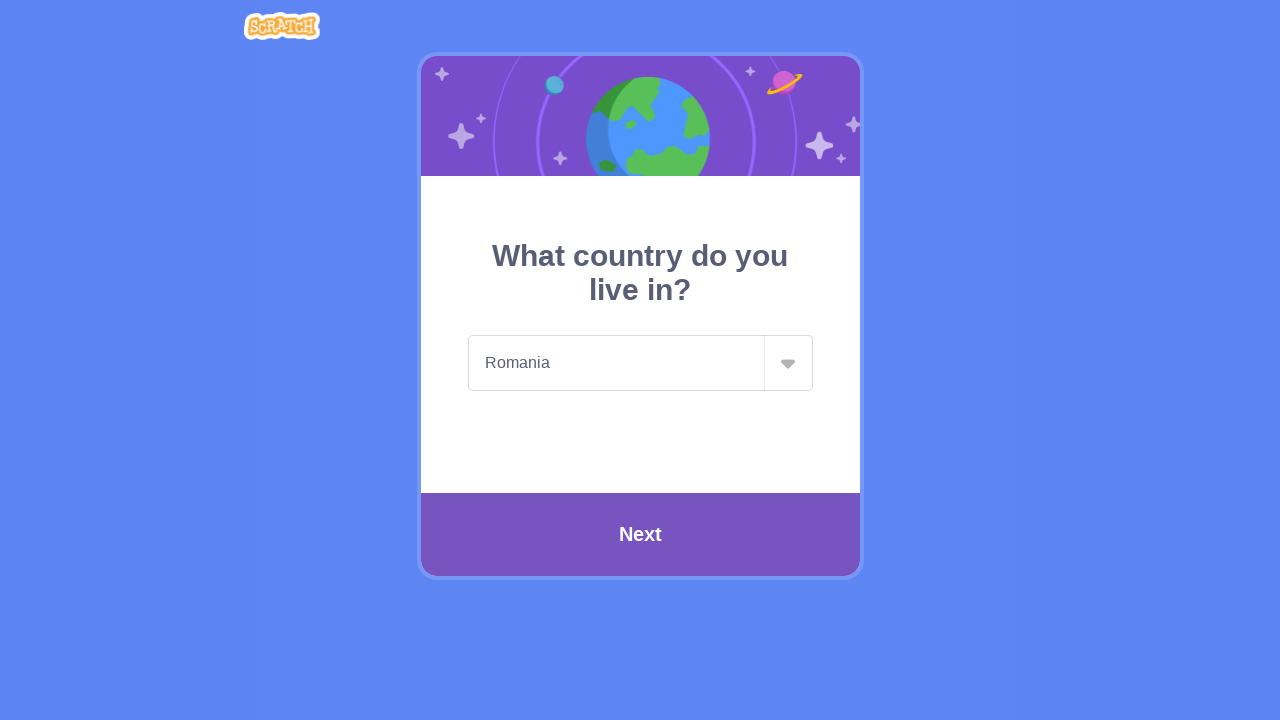

Clicked next button to proceed to date of birth step at (640, 534) on div.modal-title.next-step-title
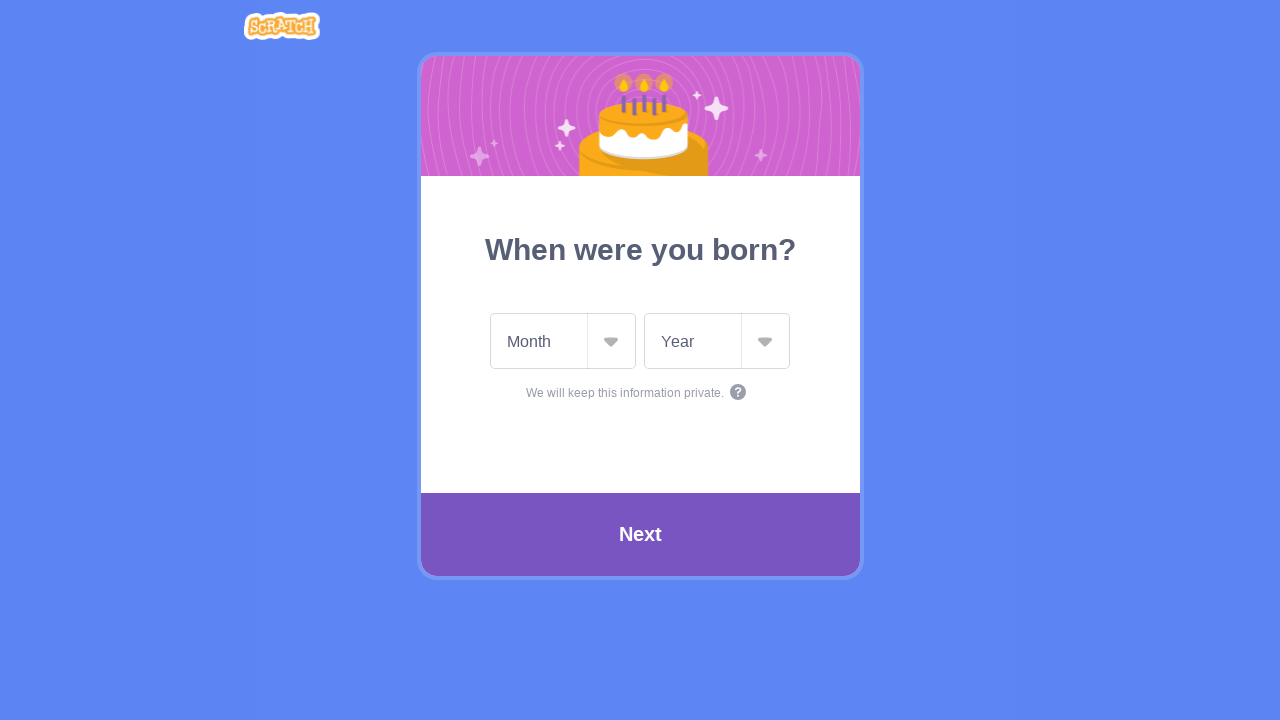

Selected birth month '1' (January) on #birth_month
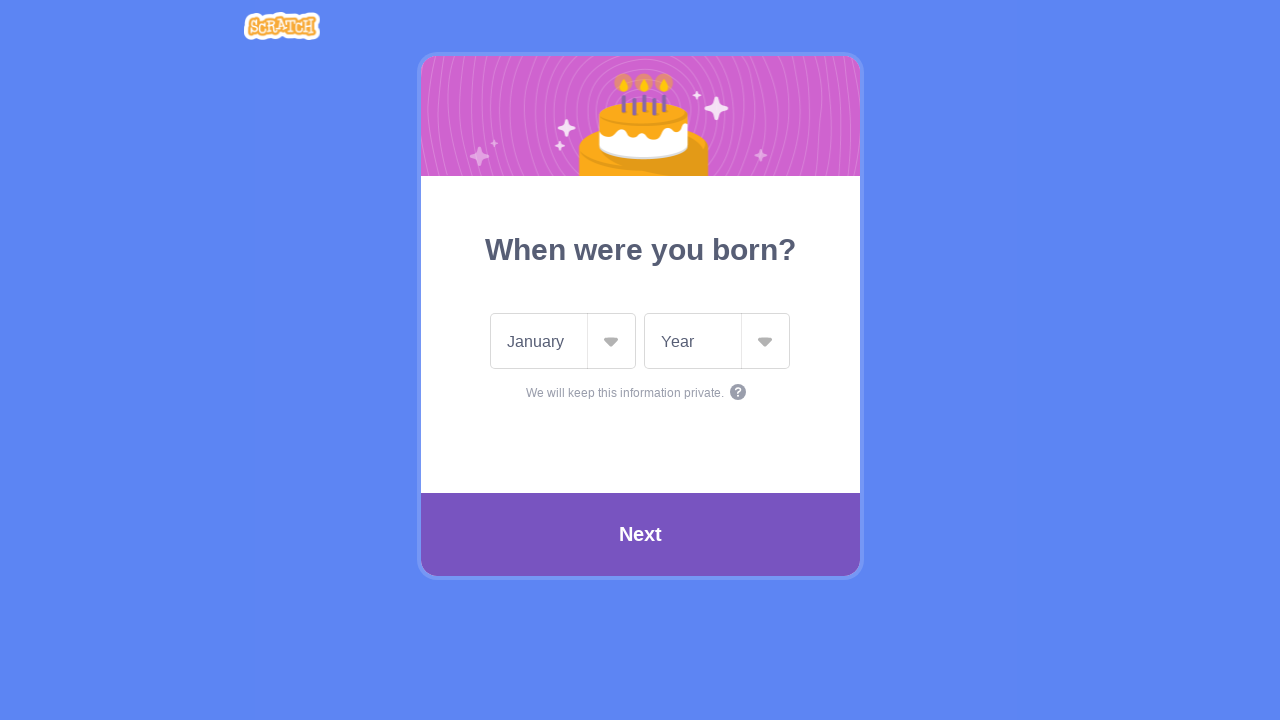

Selected birth year '2000' on #birth_year
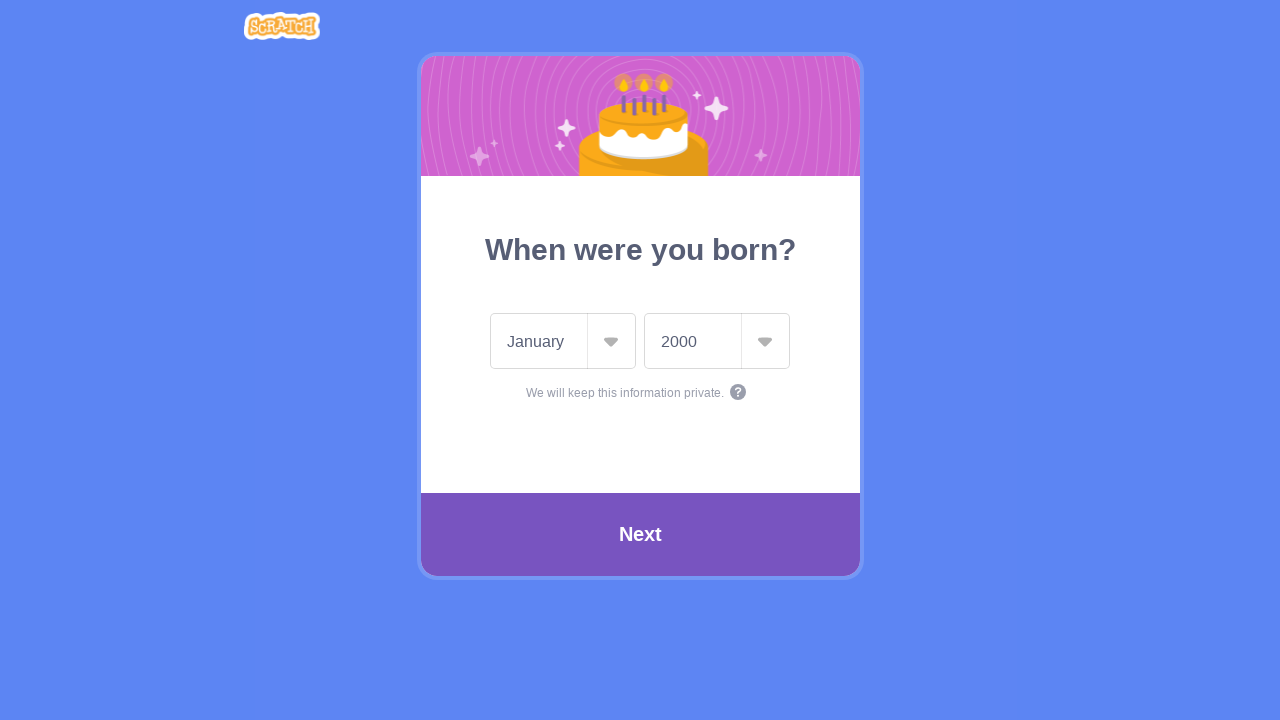

Clicked next button to proceed to gender selection step at (640, 534) on div.modal-title.next-step-title
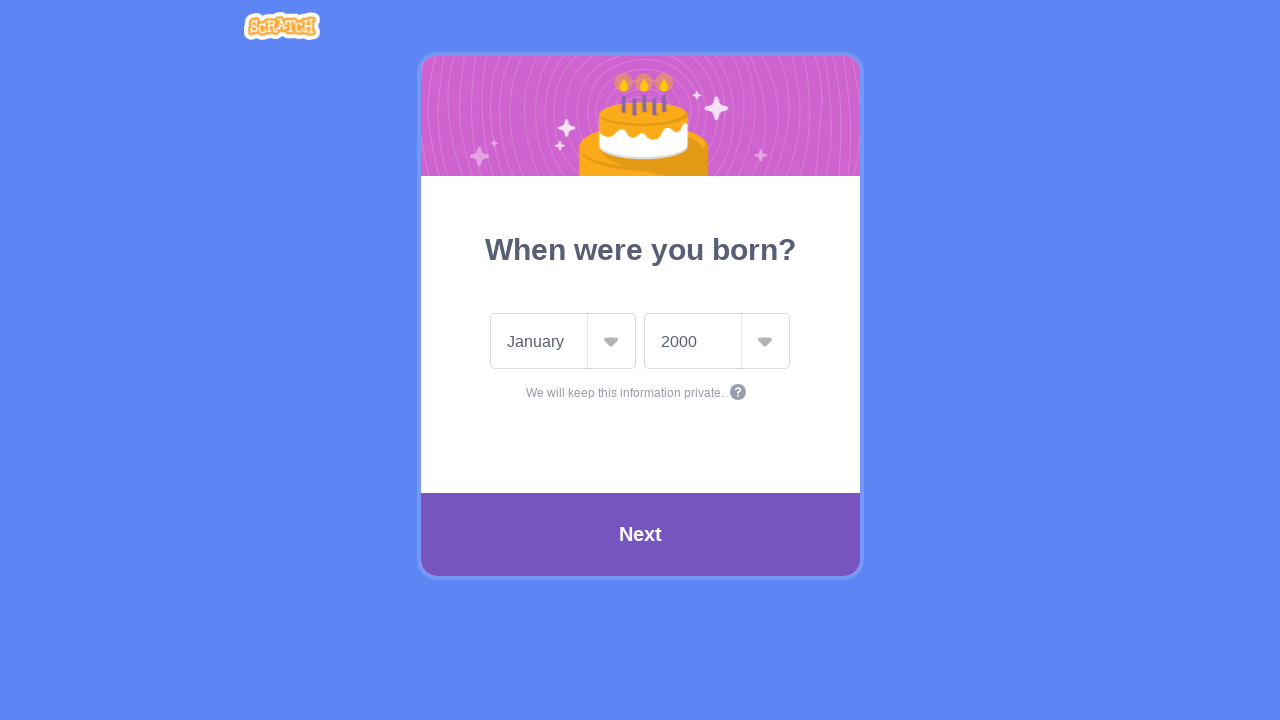

Selected 'Prefer not to answer' gender option at (494, 410) on #GenderRadioOptionPreferNot
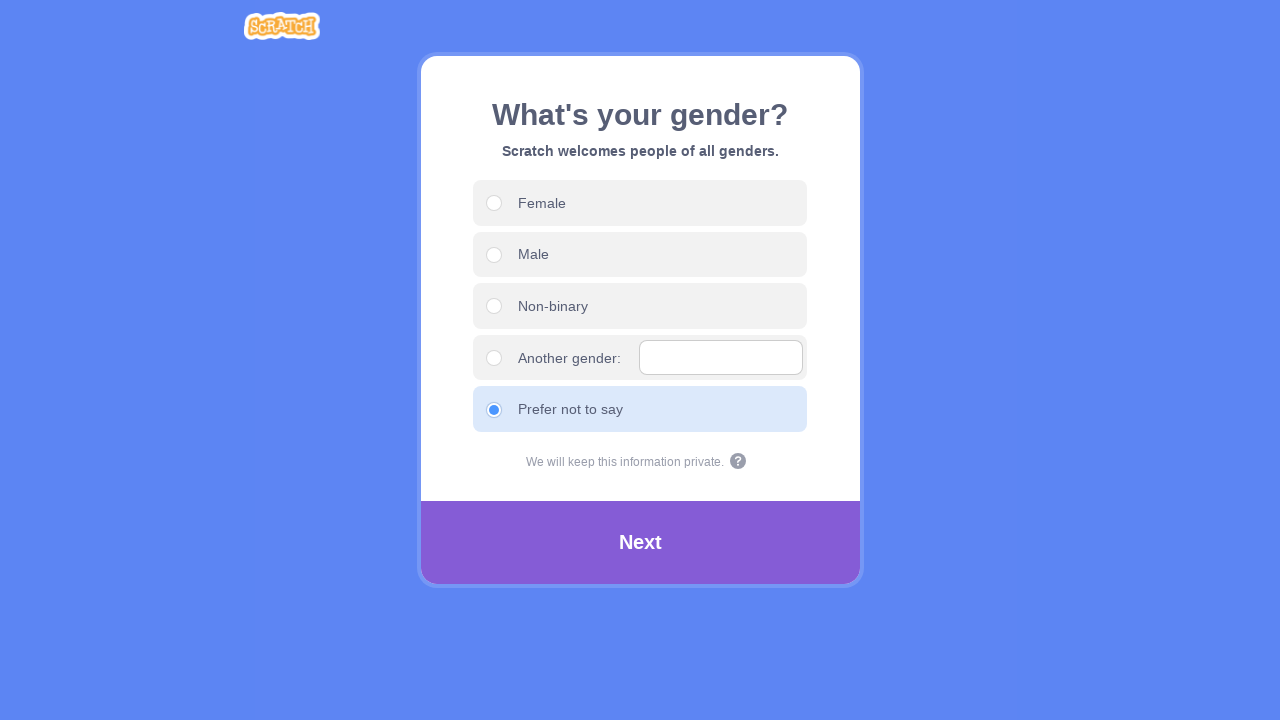

Clicked next button to proceed to email step at (640, 542) on div.modal-title.next-step-title
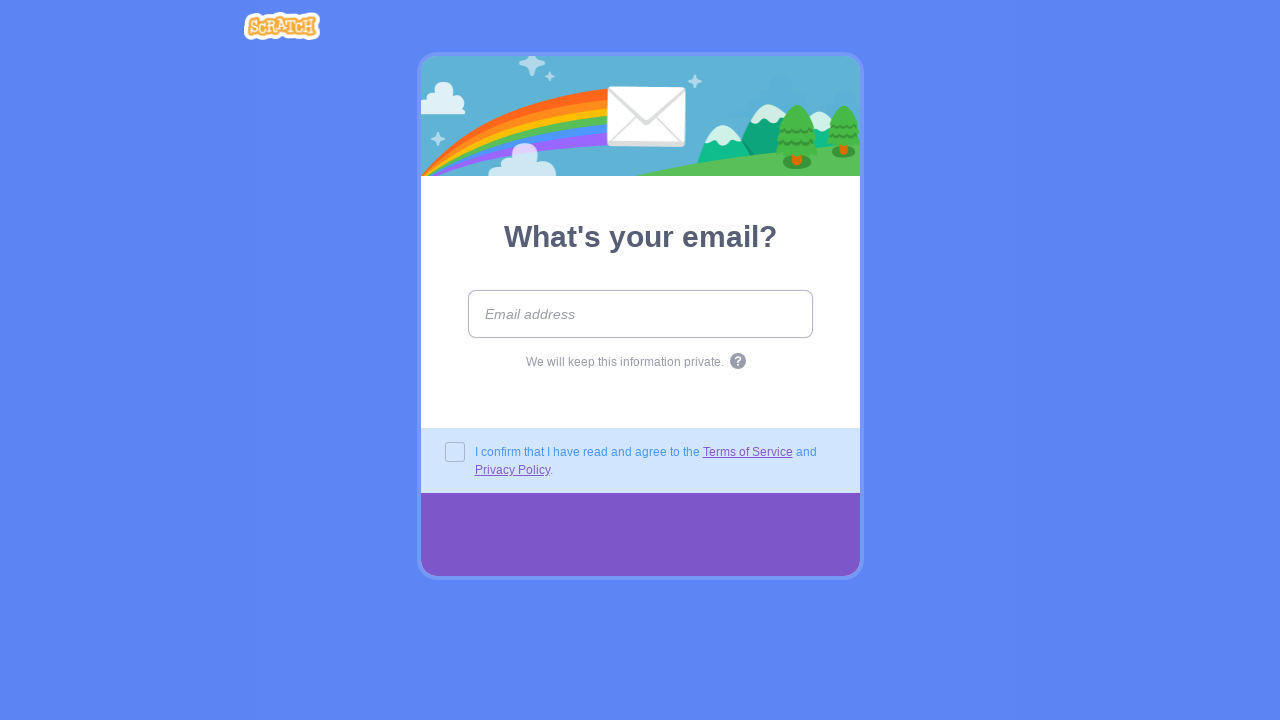

Filled email field with 'user20078212@email.com' on #email
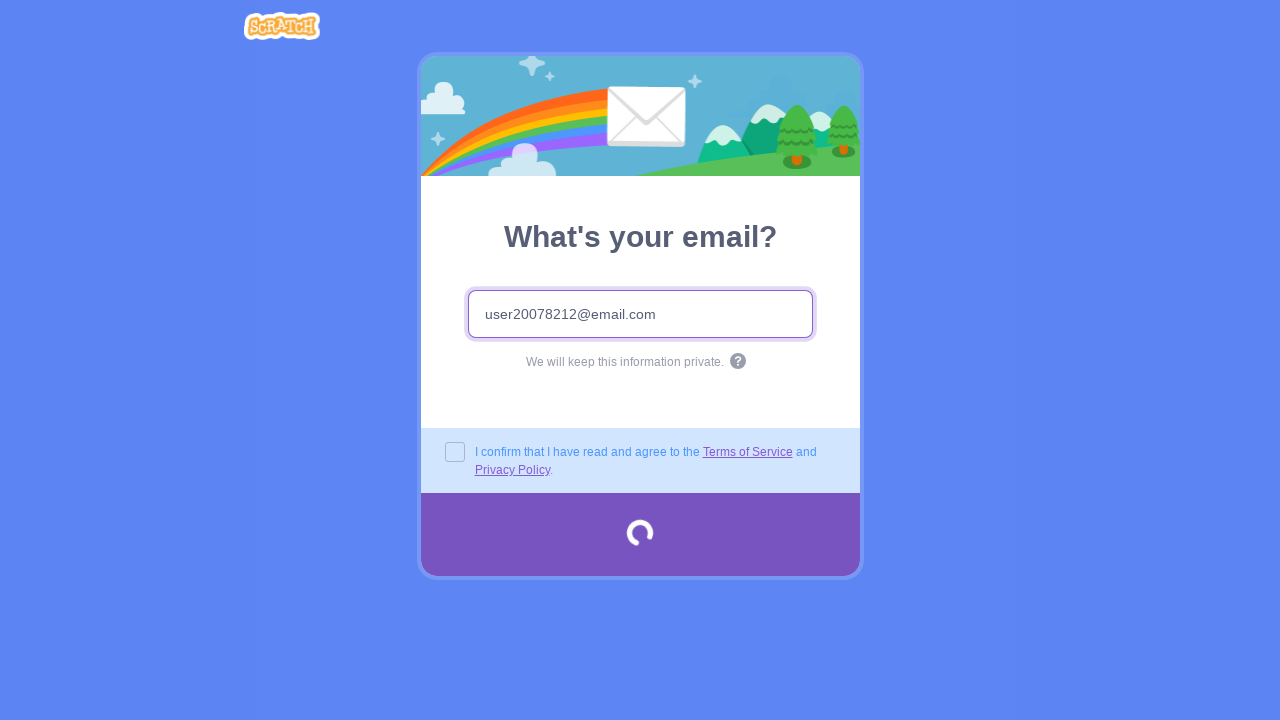

Clicked final submit button to complete Scratch registration at (640, 534) on div.modal-title.next-step-title
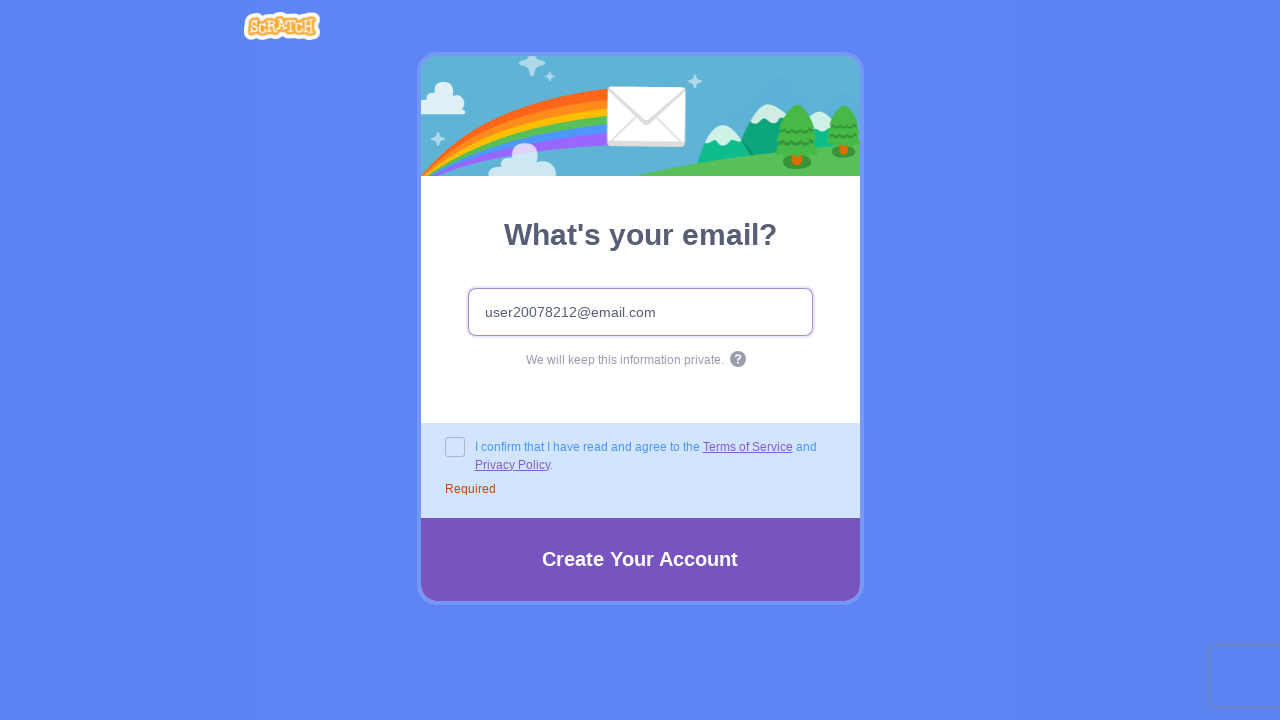

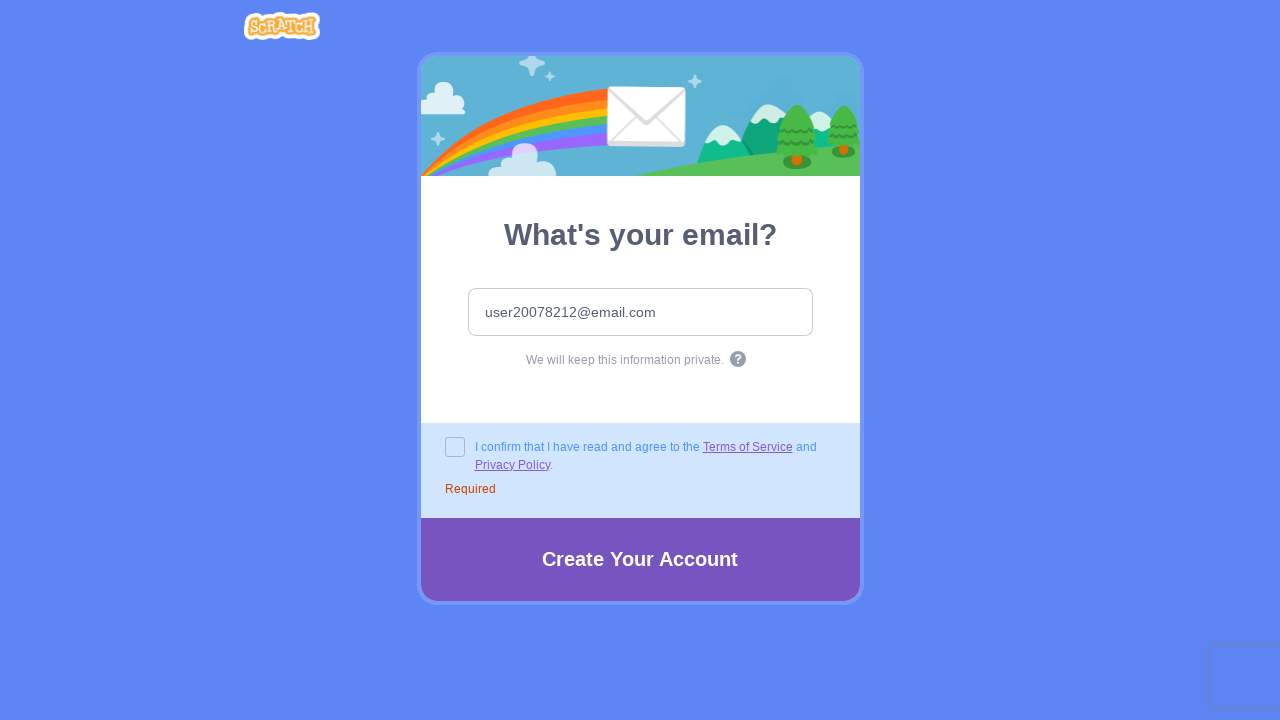